Tests navigation to Shifting Content page

Starting URL: https://the-internet.herokuapp.com/

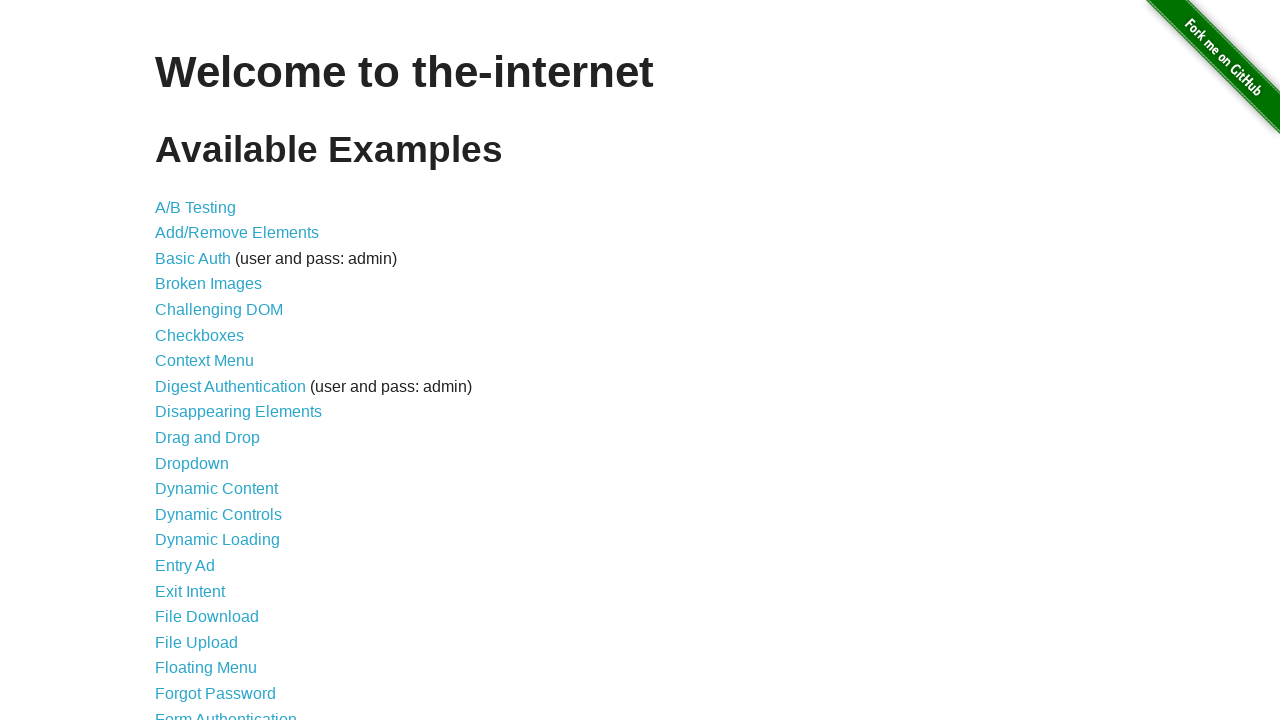

Clicked on Shifting Content link at (212, 523) on xpath=//*[@id='content']/ul/li[39]/a
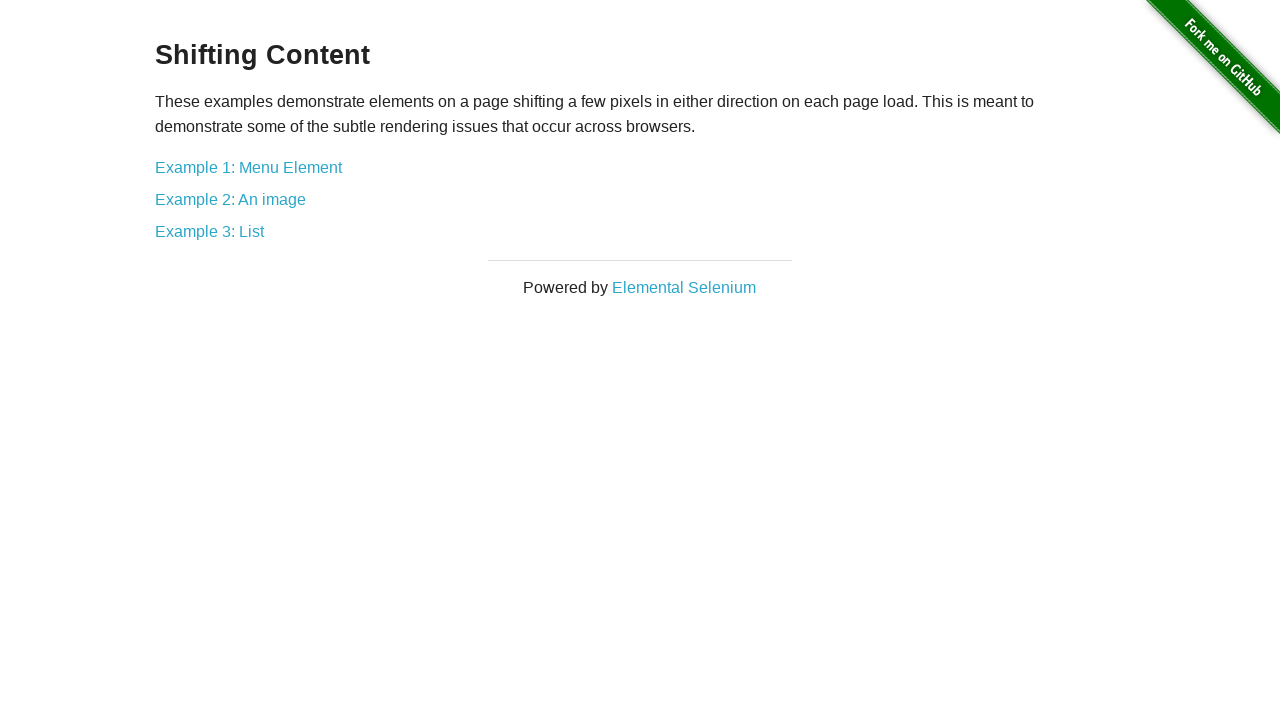

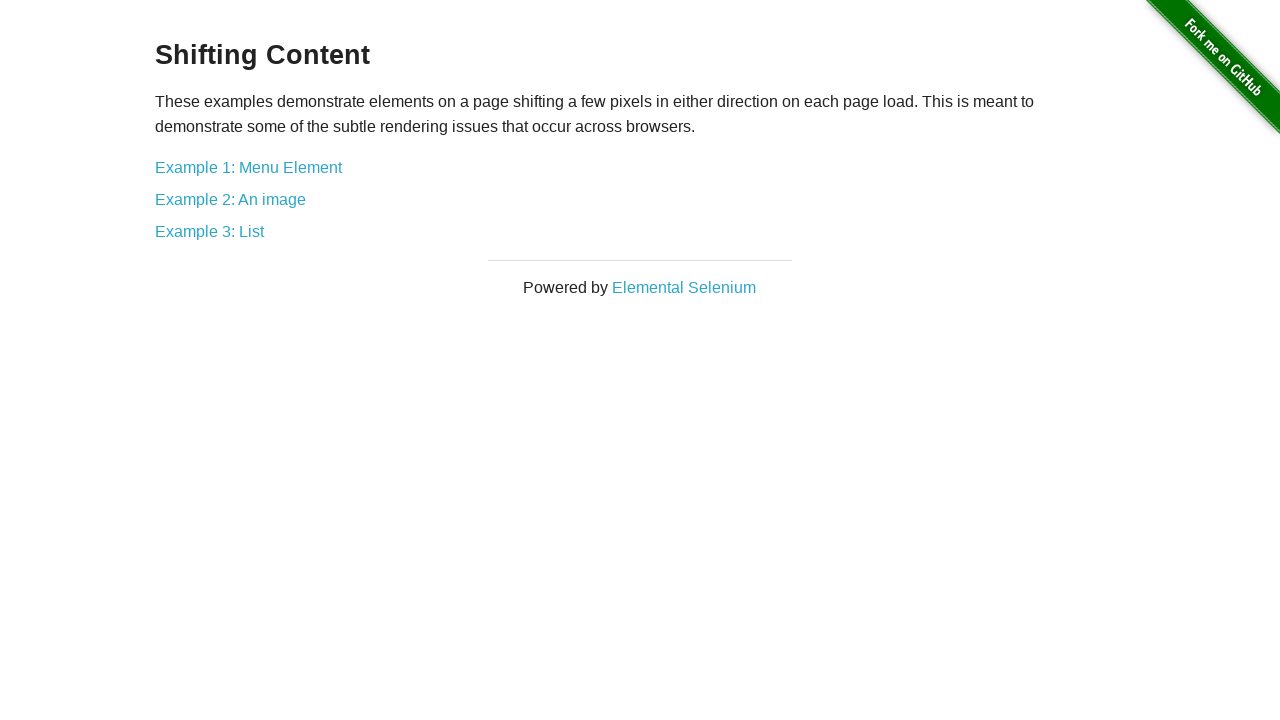